Navigates to Capital One savings account page and verifies the rates element is displayed

Starting URL: https://www.capitalone.com/bank/savings-accounts/online-performance-savings-account/

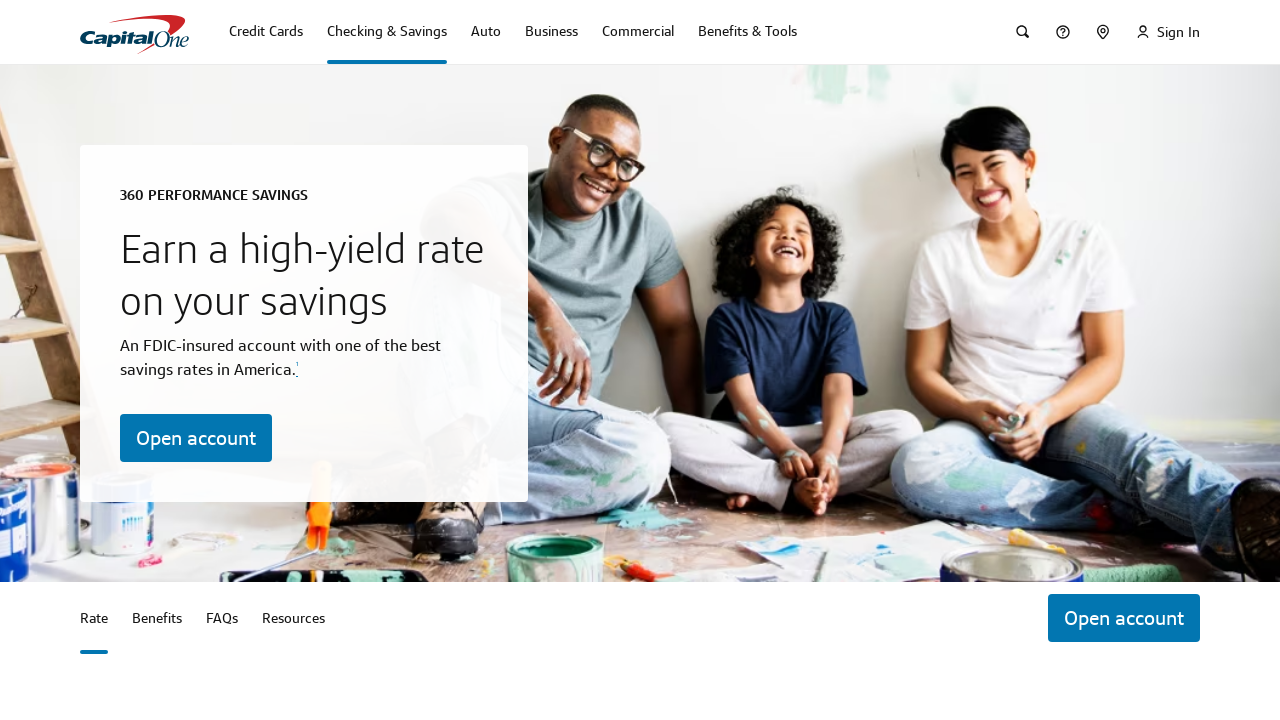

Navigated to Capital One online performance savings account page
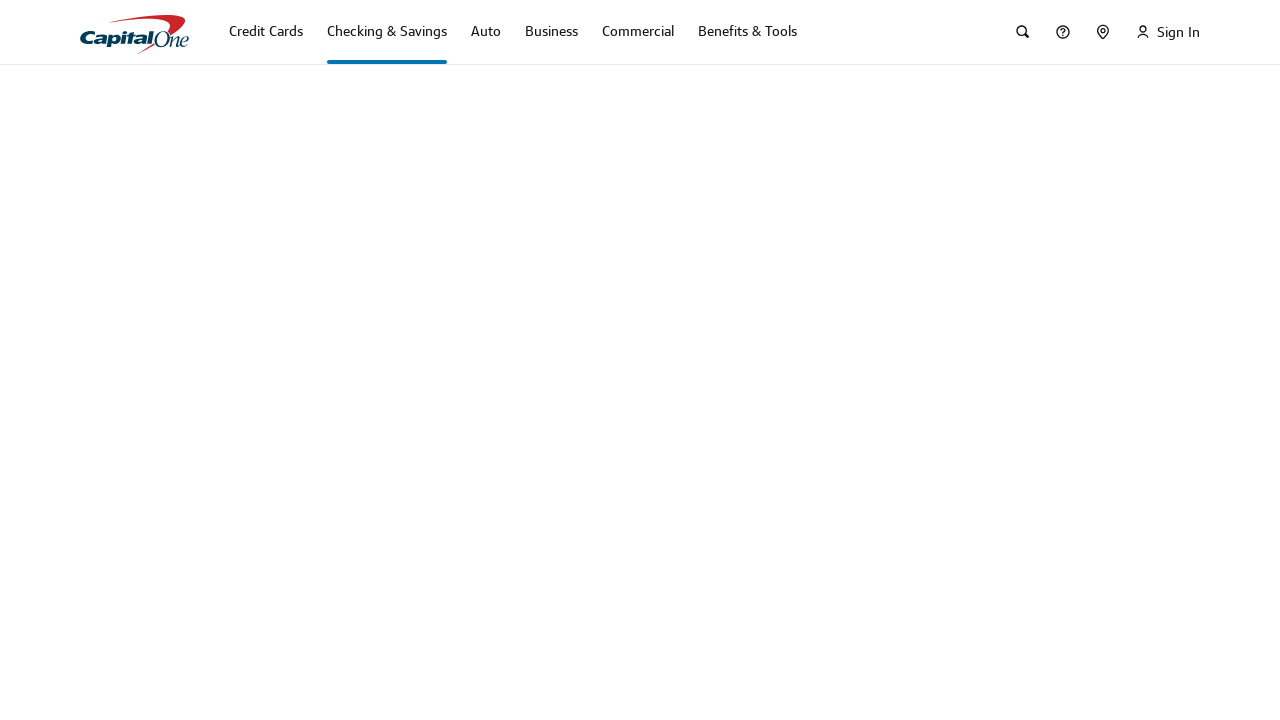

Rates element loaded and is visible
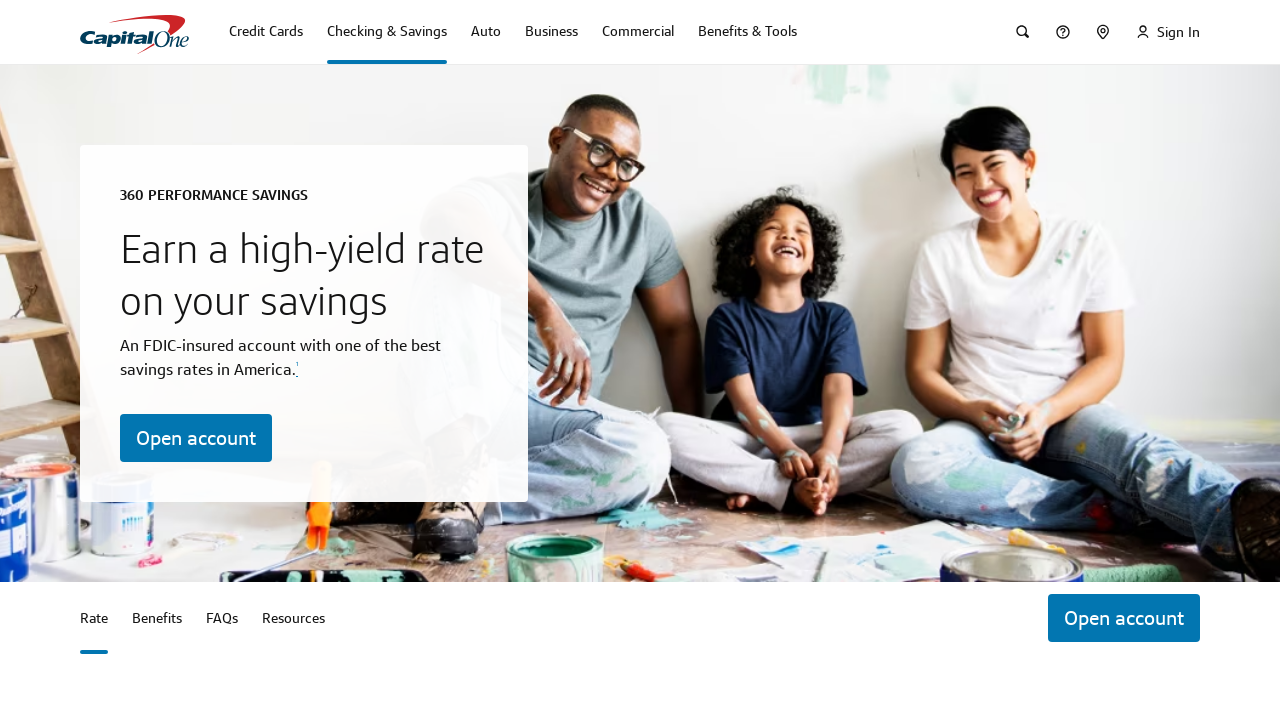

Verified rates element is displayed
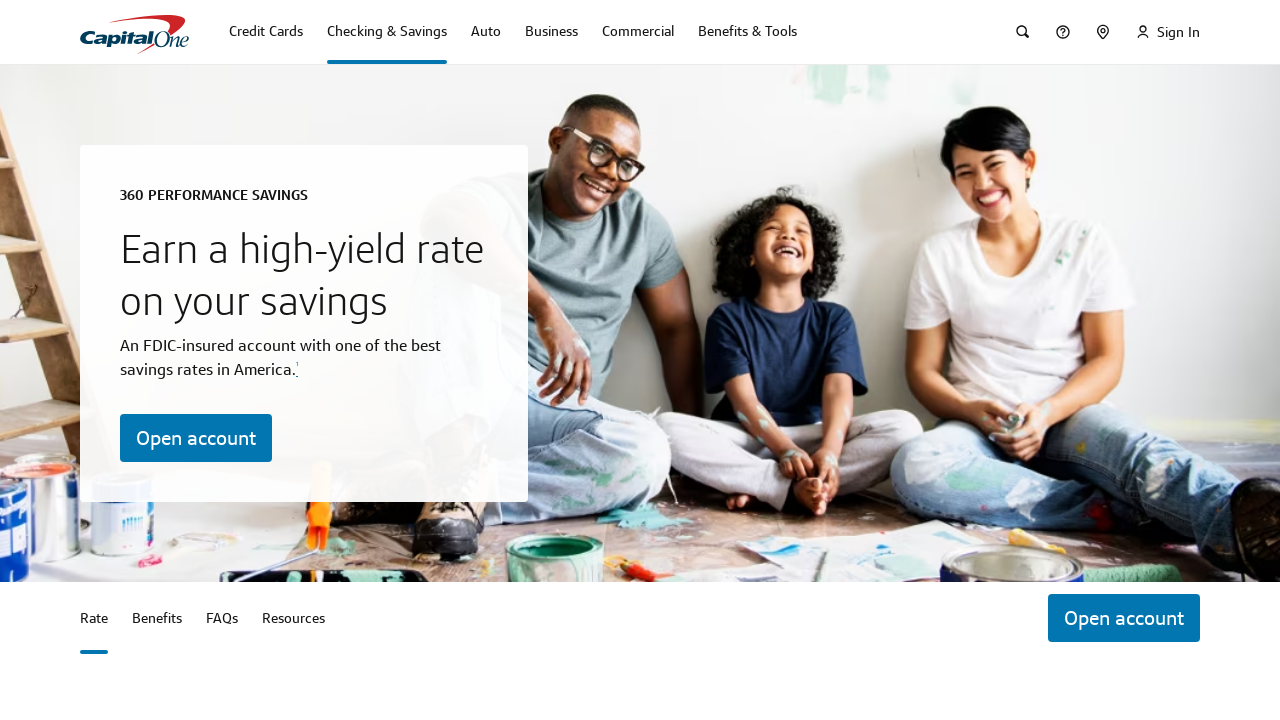

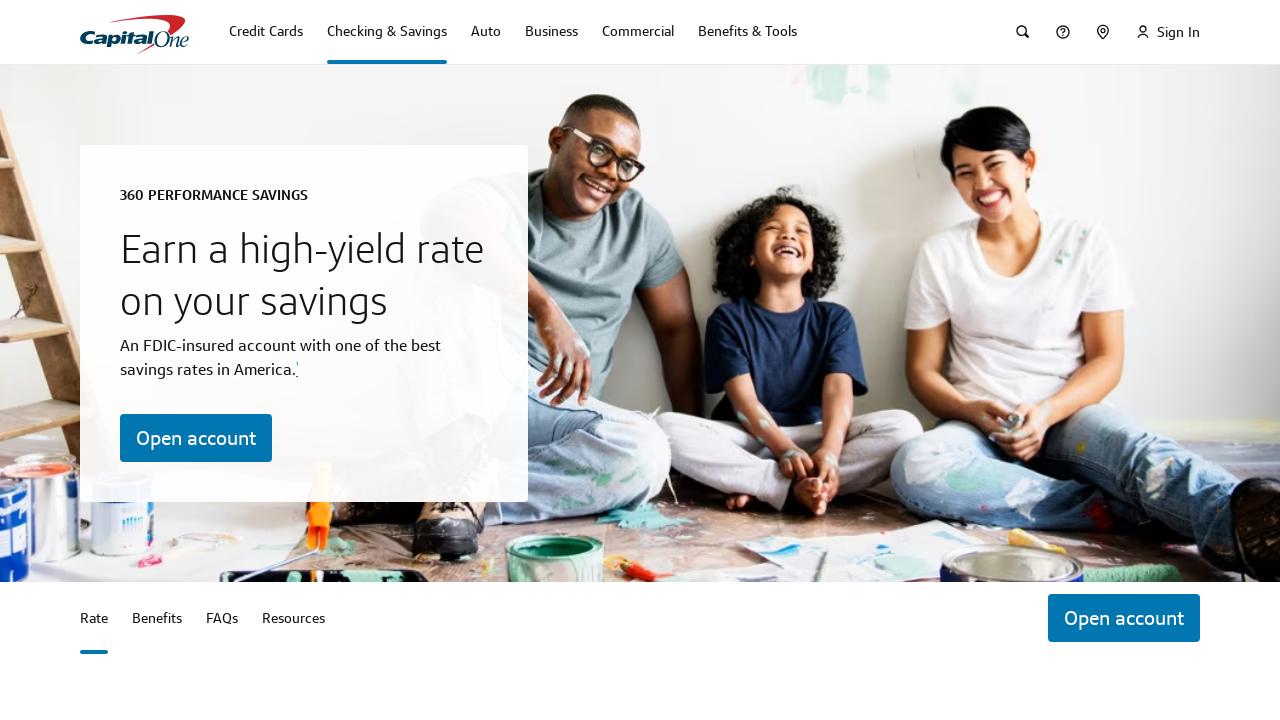